Tests static dropdown selection functionality by selecting options using different methods (by index, visible text, and value)

Starting URL: https://rahulshettyacademy.com/dropdownsPractise/

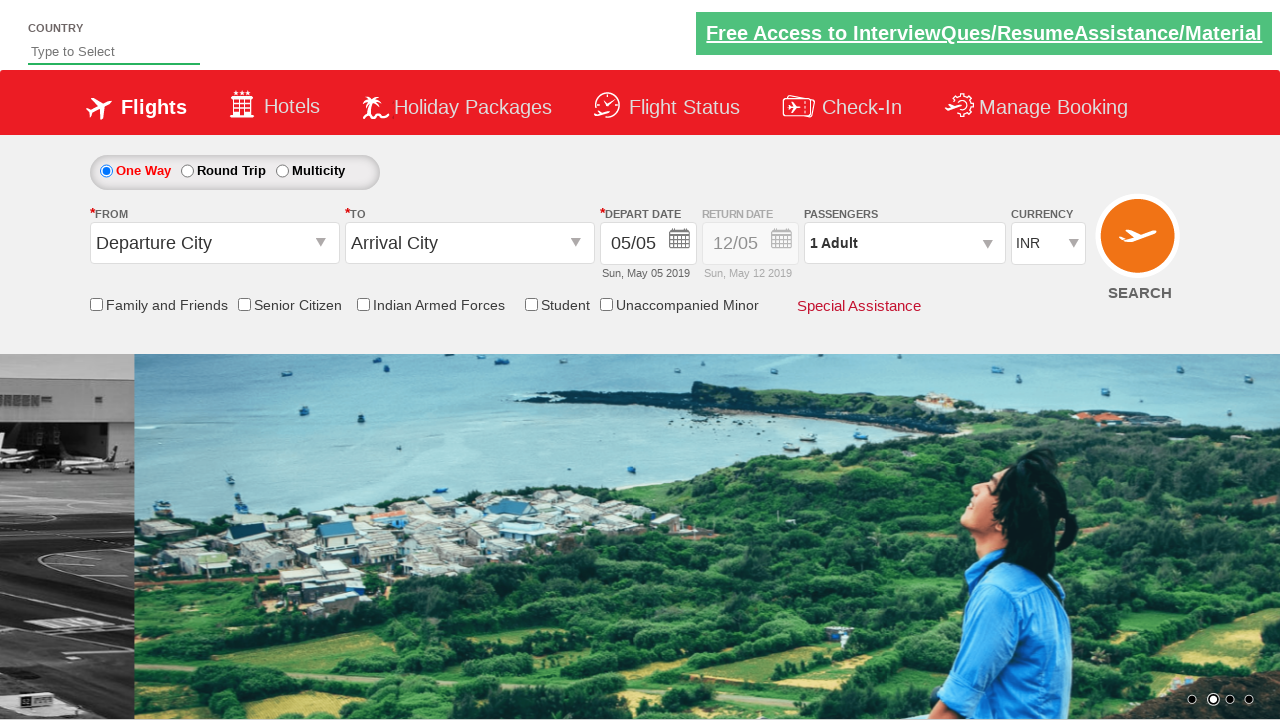

Located currency dropdown element
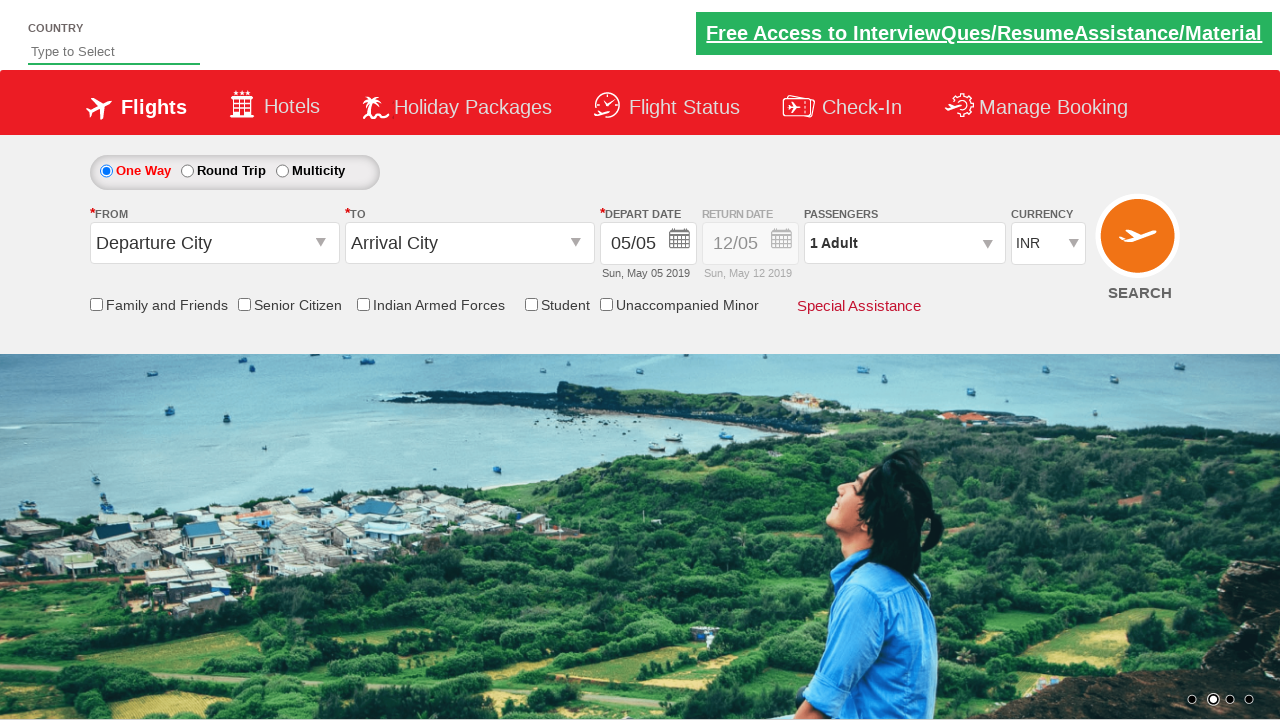

Selected 4th option in dropdown by index (index 3) on #ctl00_mainContent_DropDownListCurrency
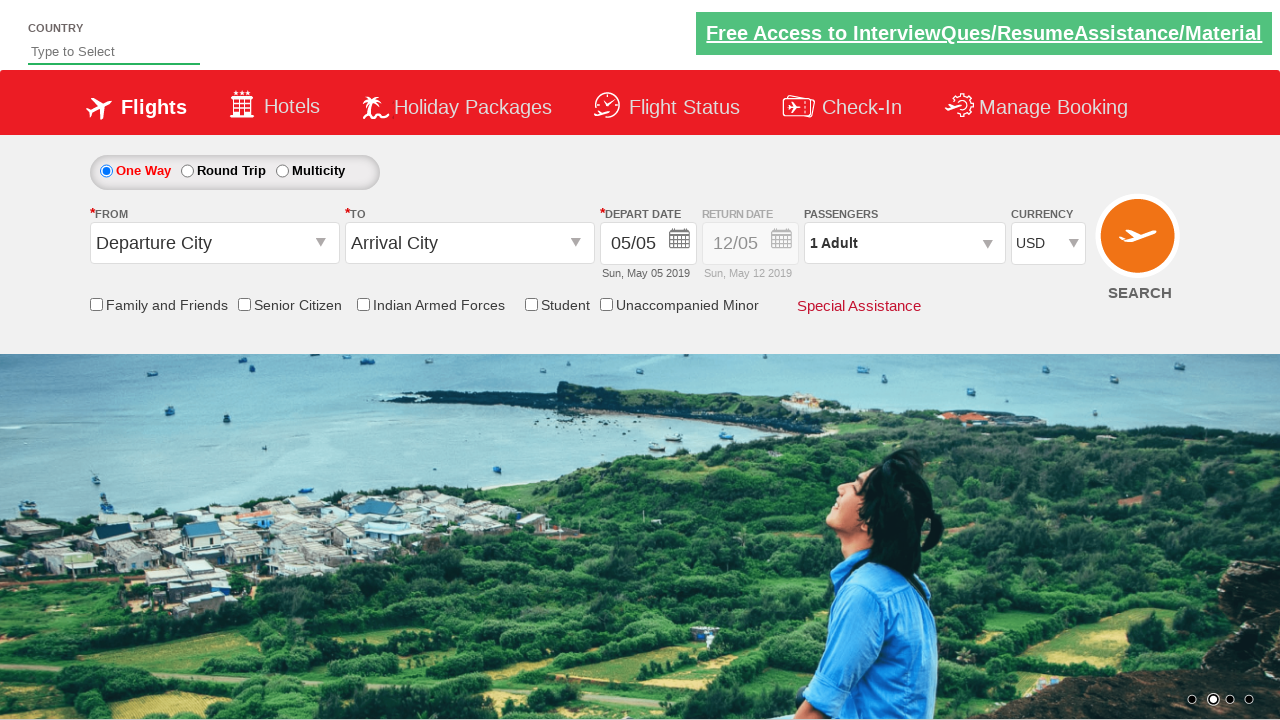

Selected AED option by visible text on #ctl00_mainContent_DropDownListCurrency
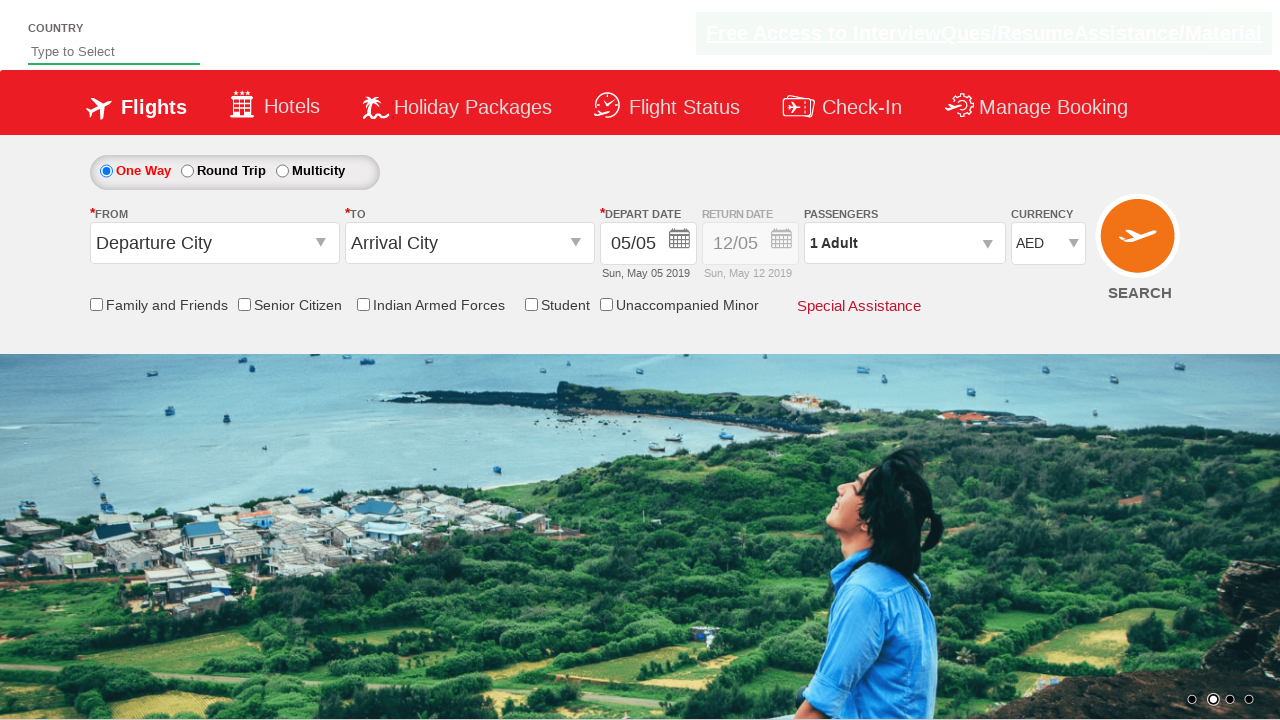

Selected INR option by value on #ctl00_mainContent_DropDownListCurrency
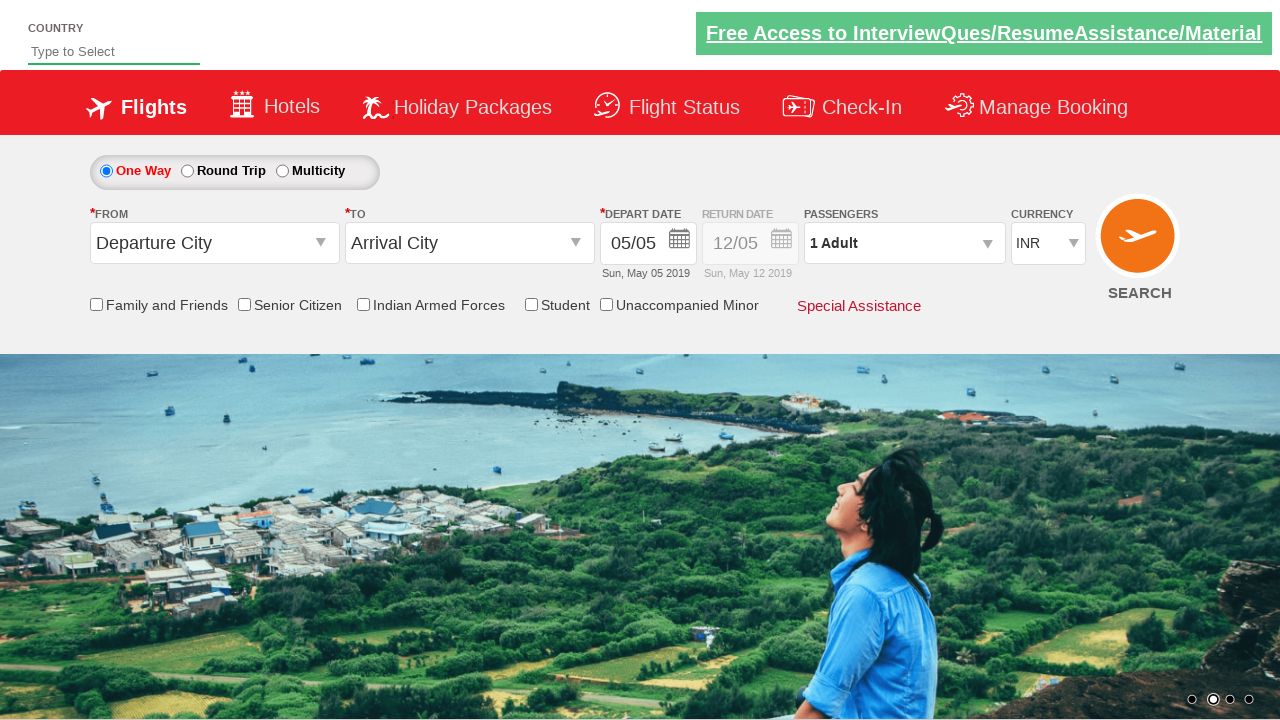

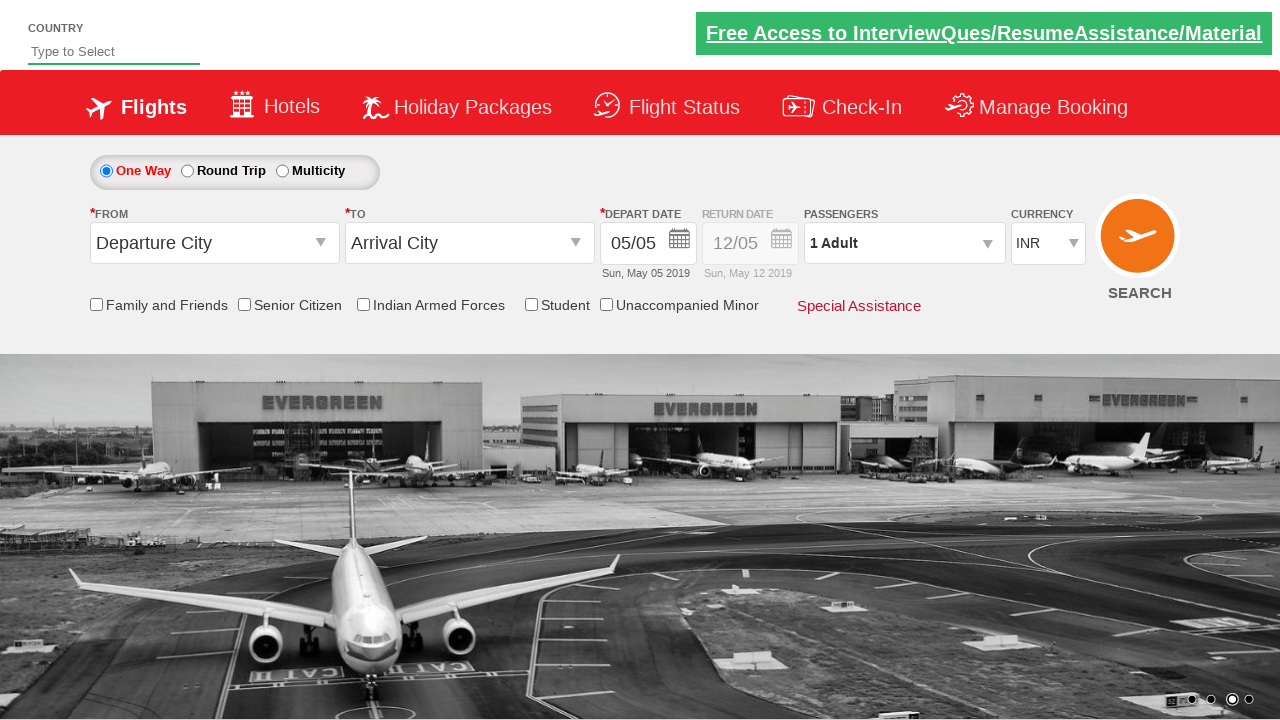